Tests browser window/popup handling by clicking a button to open a popup, switching between windows, and closing the popup

Starting URL: https://deliver.courseavenue.com/PopupTest.aspx

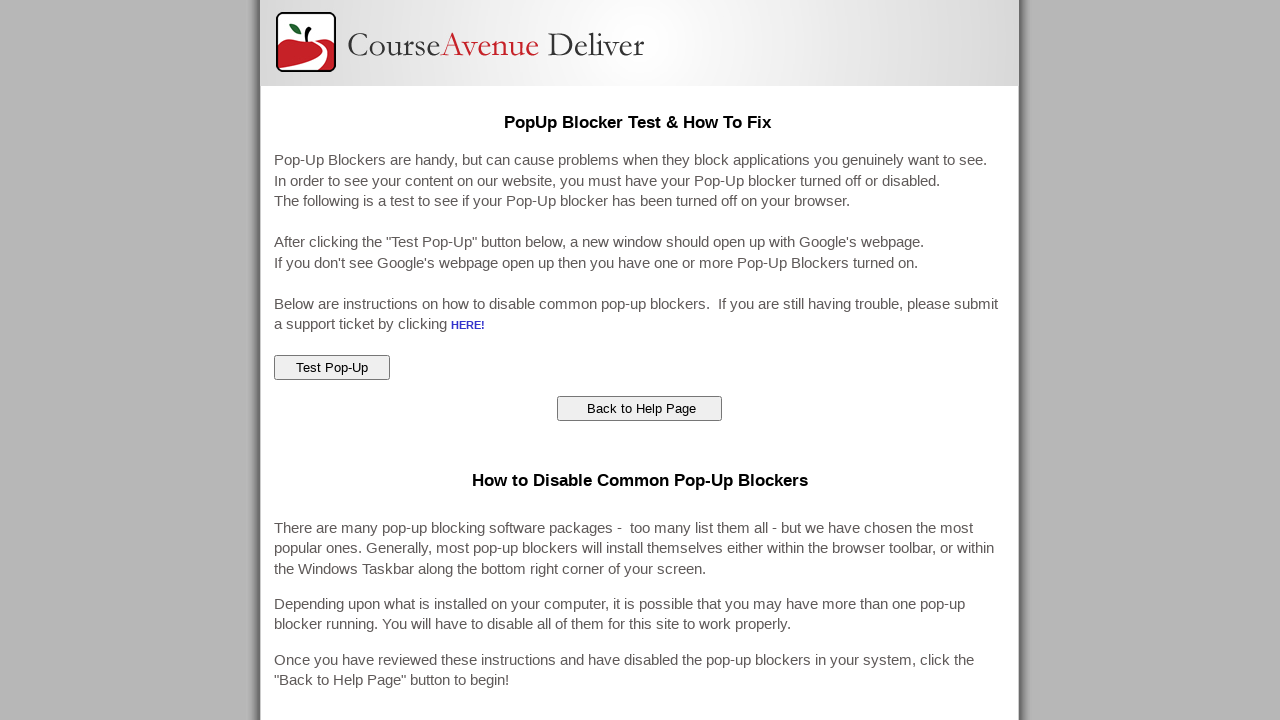

Clicked button to open popup window at (332, 368) on #ctl00_ContentMain_popupTest
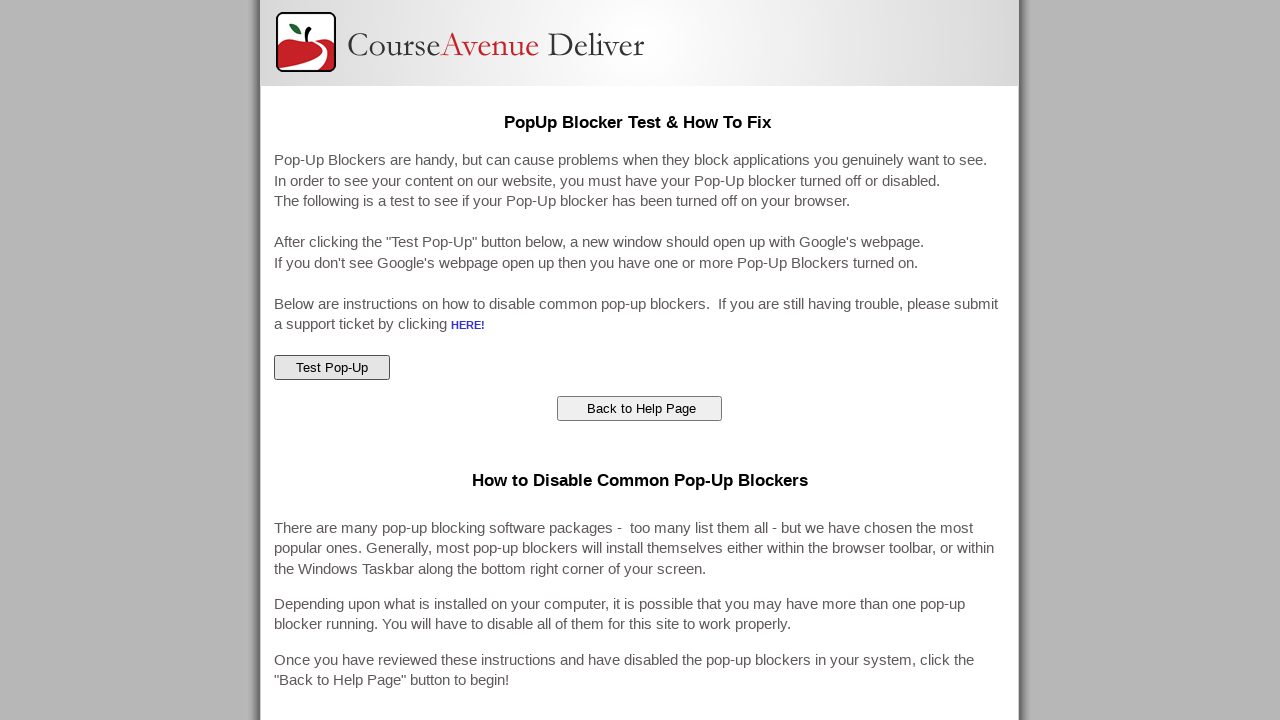

Retrieved all open pages/windows
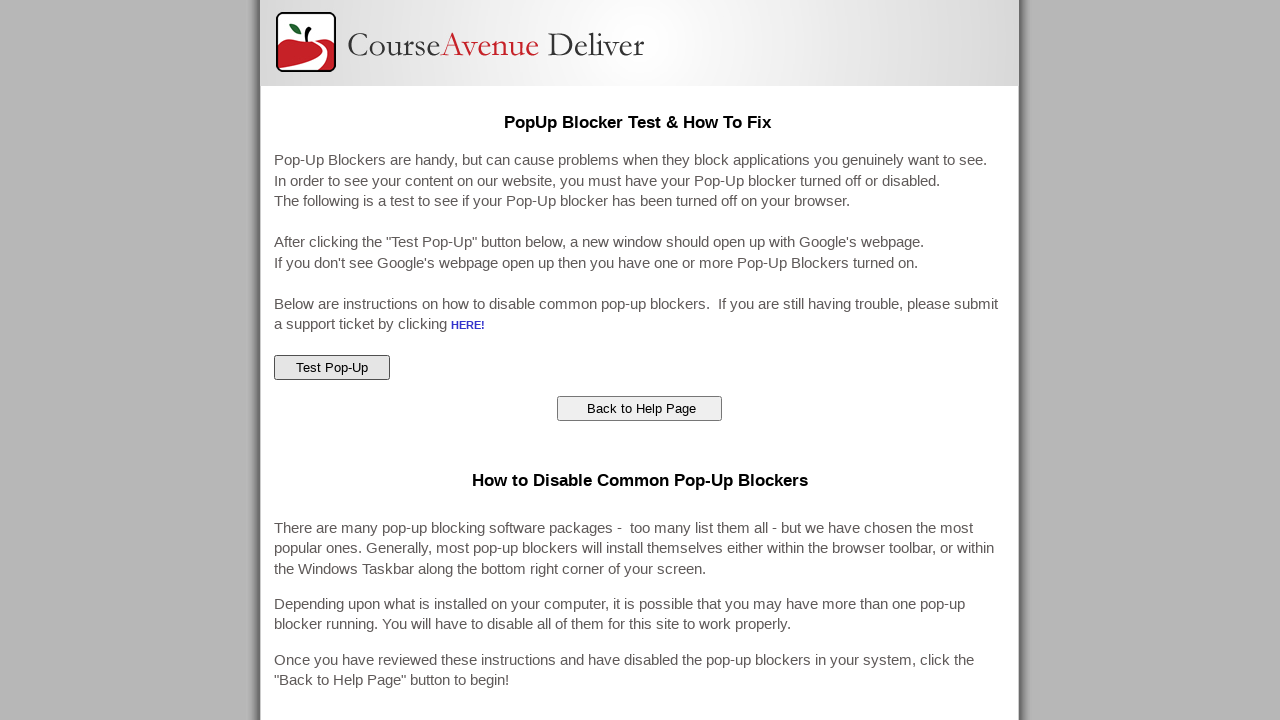

Switched to the newly opened popup window
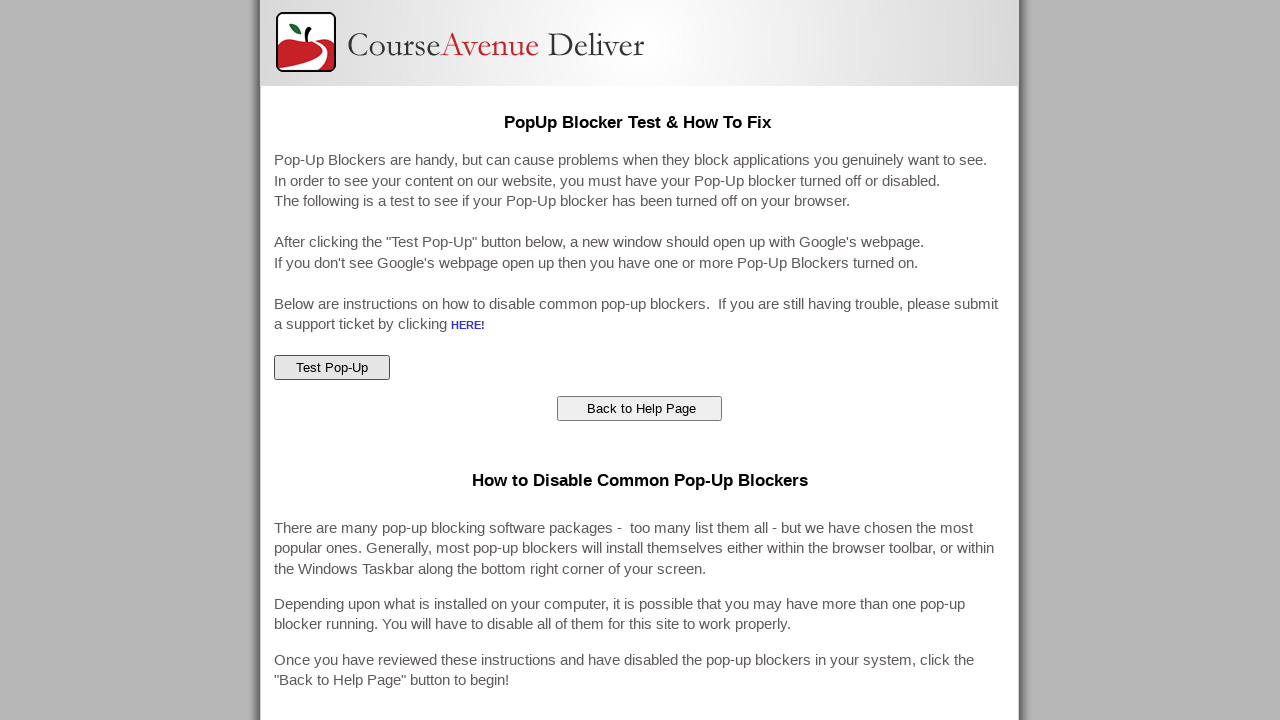

Retrieved popup window title: 
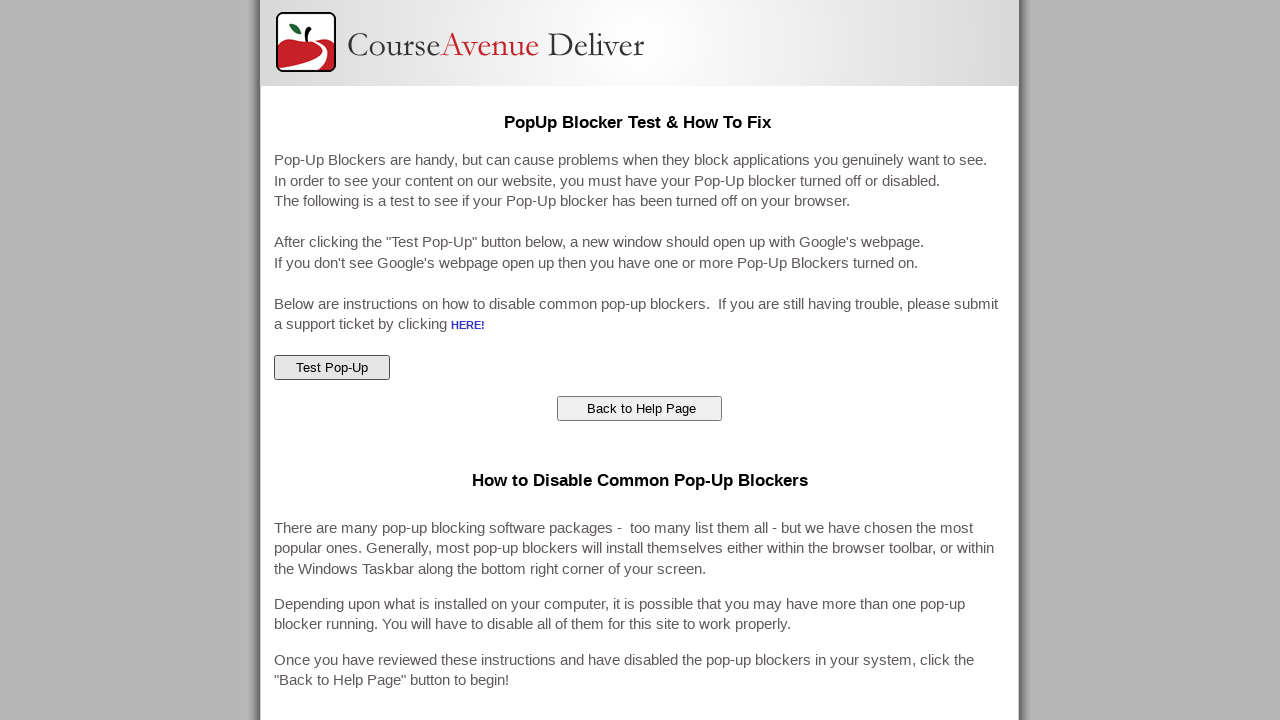

Closed the popup window
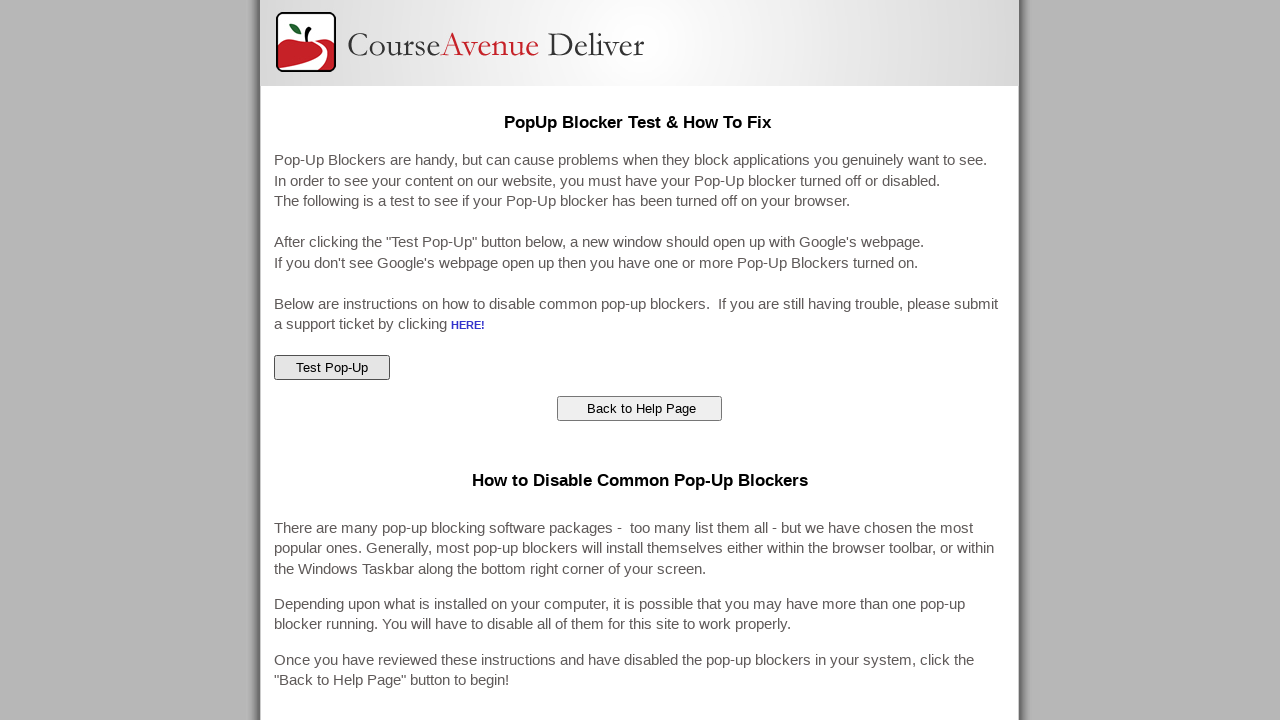

Verified focus returned to original page
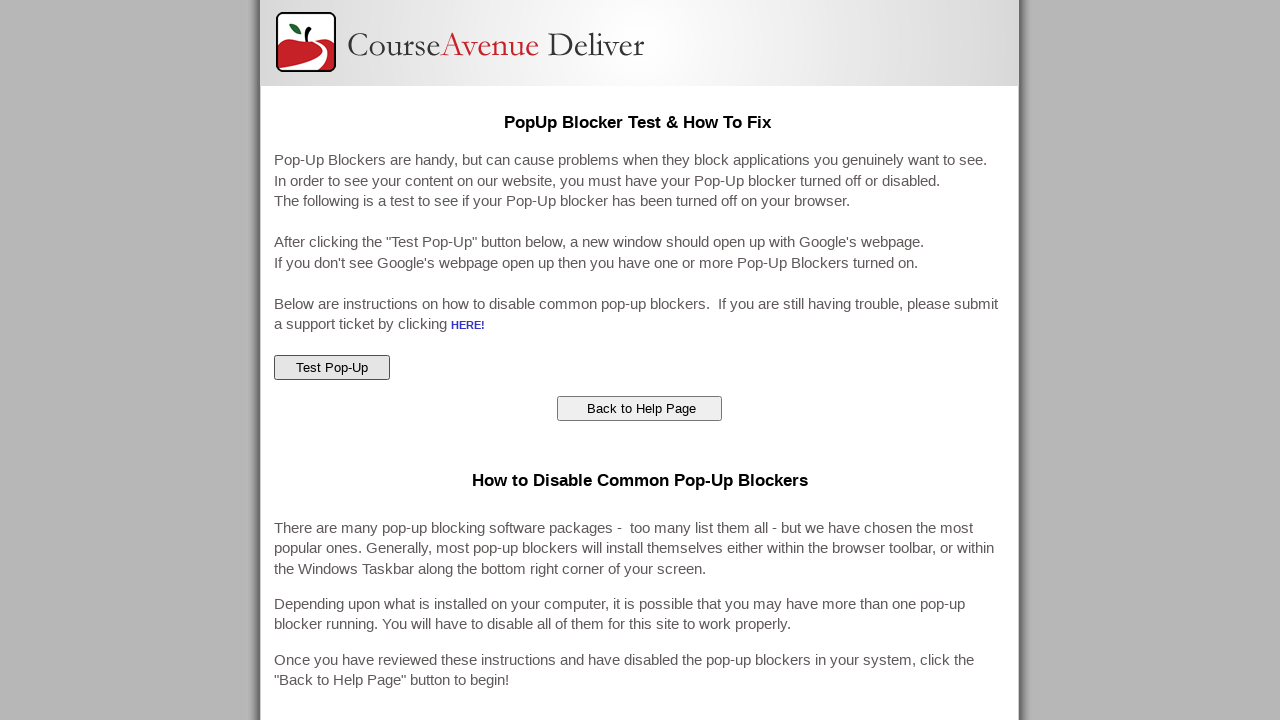

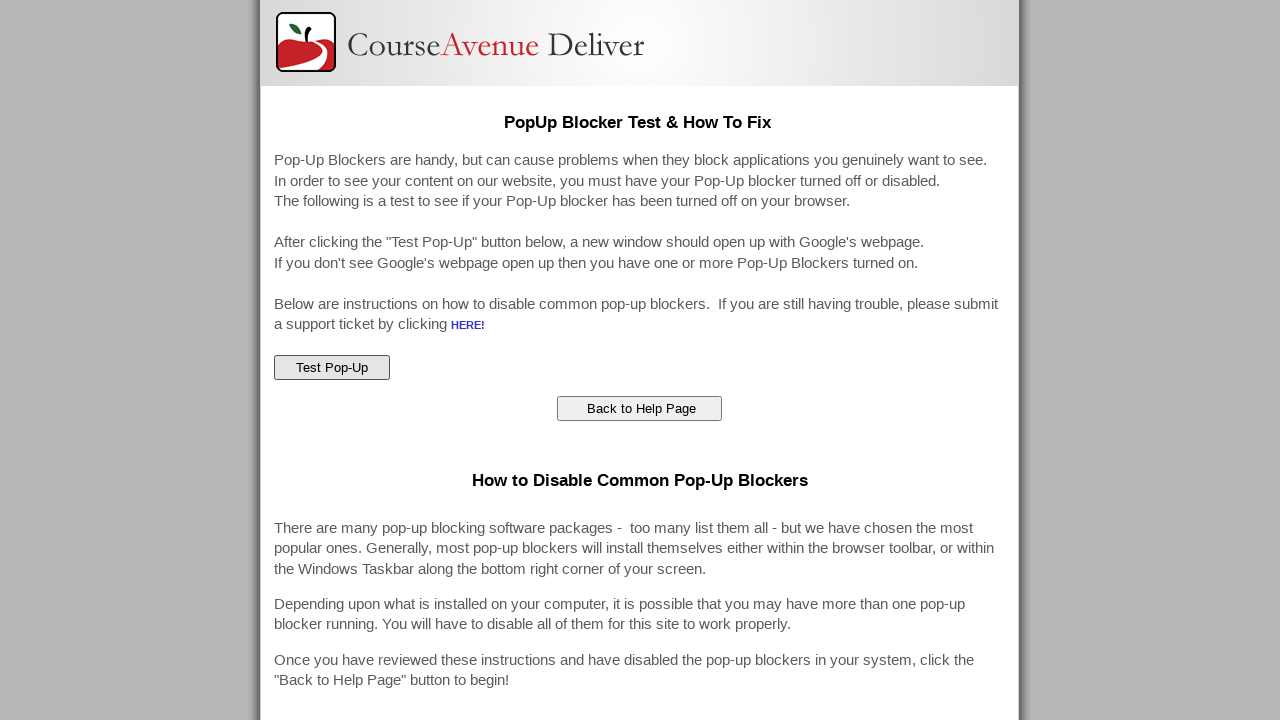